Tests the search filter functionality on a product offers page by searching for "Rice" and verifying that filtered results match the search term

Starting URL: https://rahulshettyacademy.com/seleniumPractise/#/offers

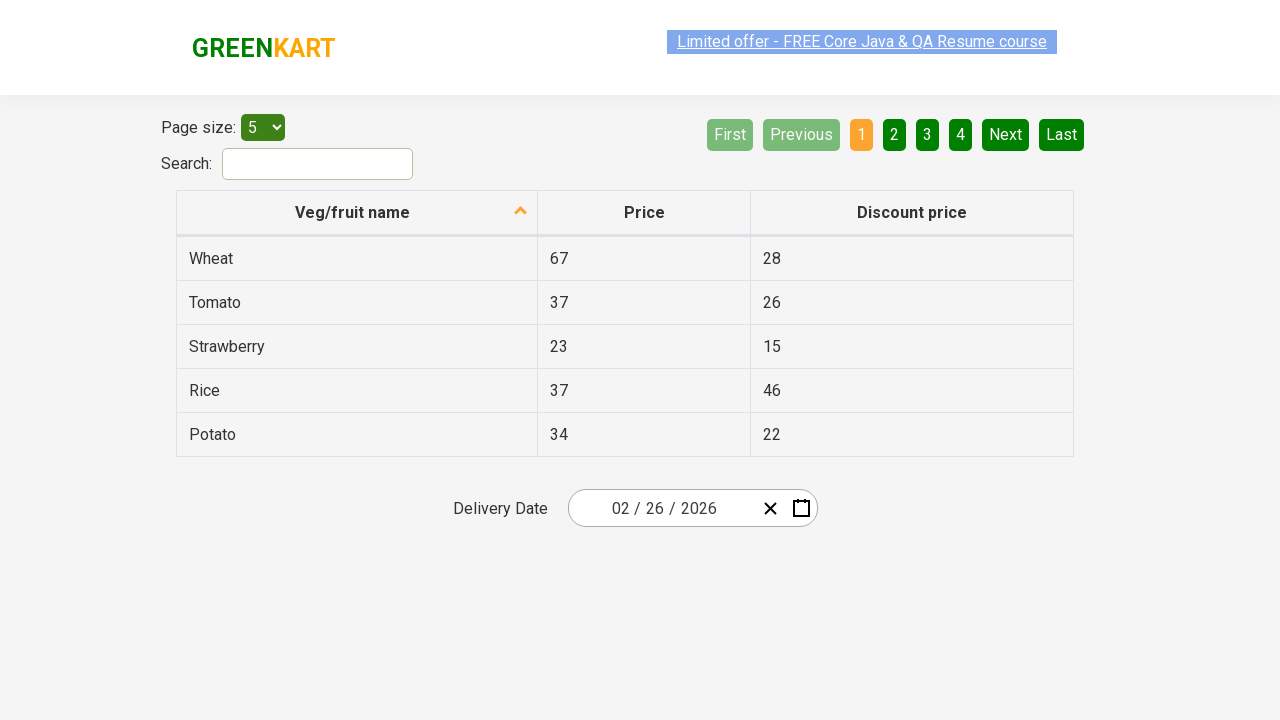

Filled search field with 'Rice' on #search-field
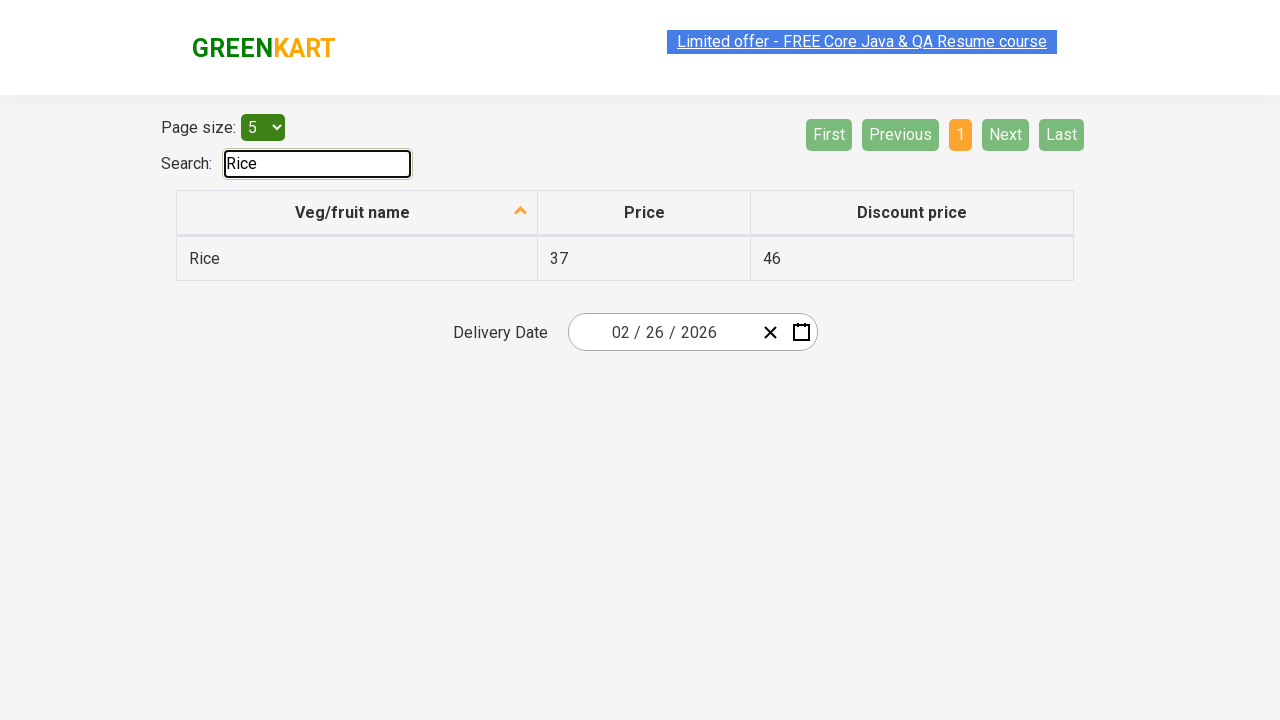

Waited for filter to apply
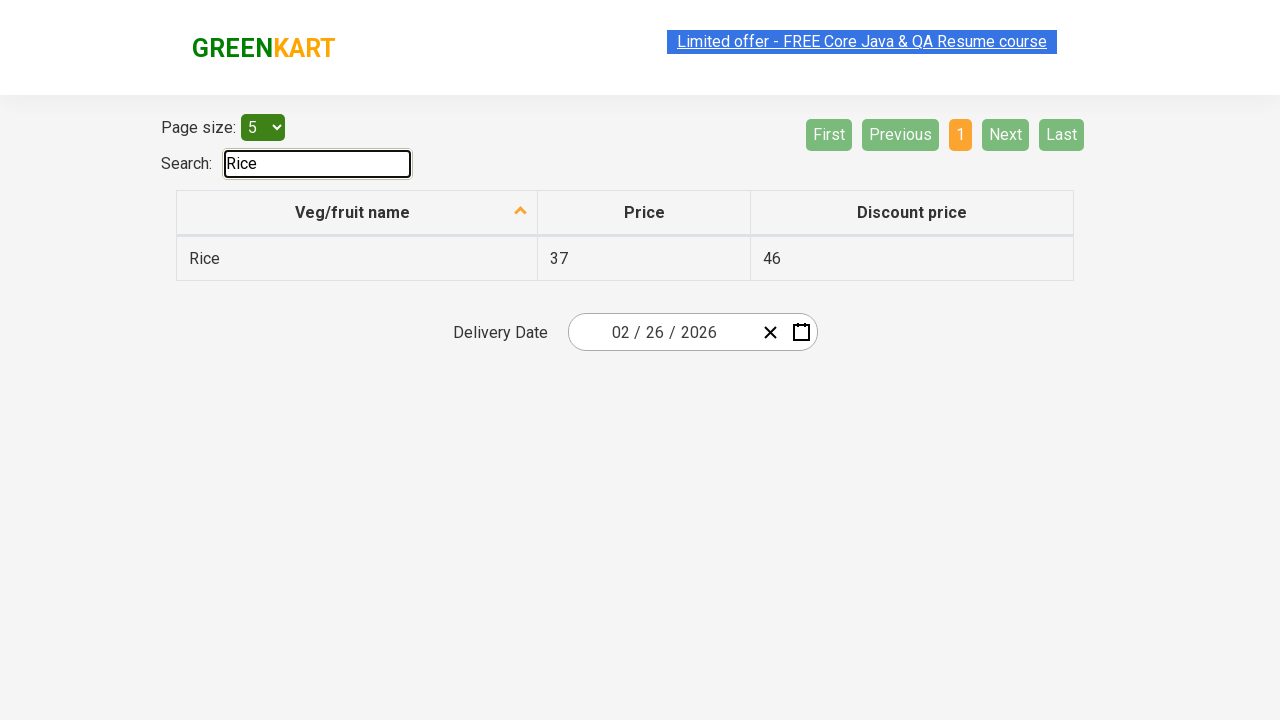

Retrieved all filtered product items from table
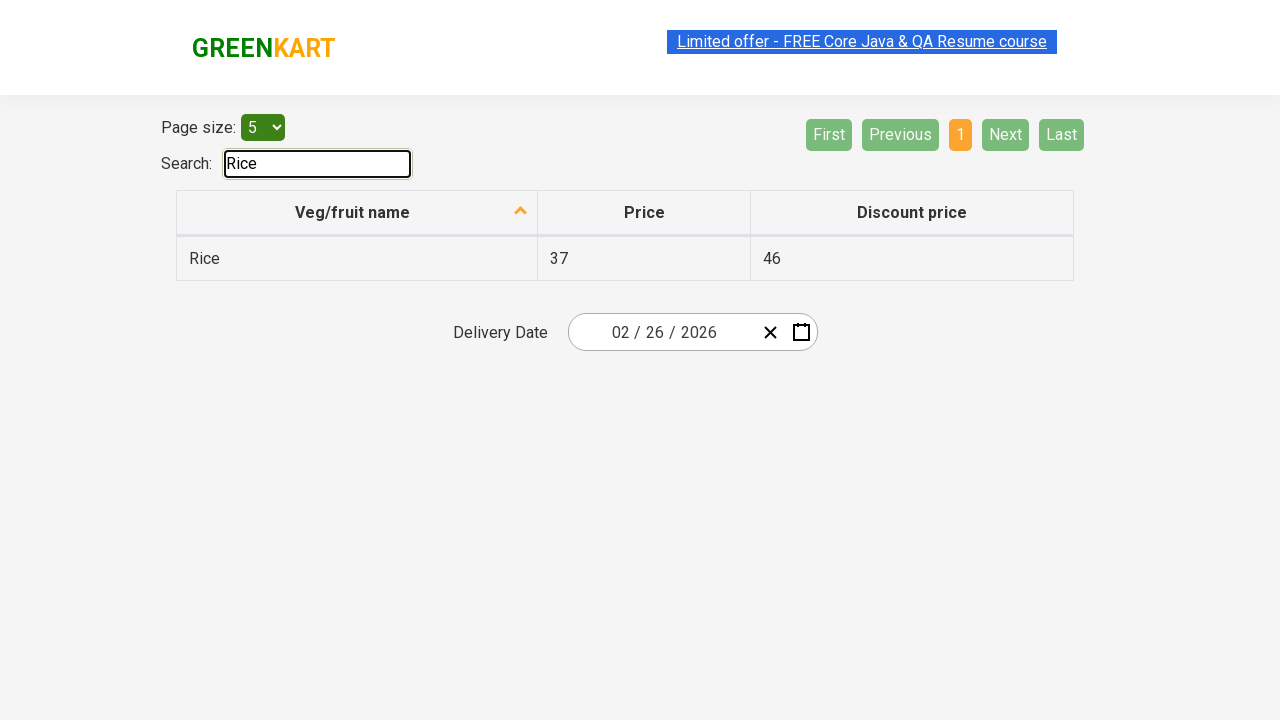

Verified that 'Rice' contains 'Rice'
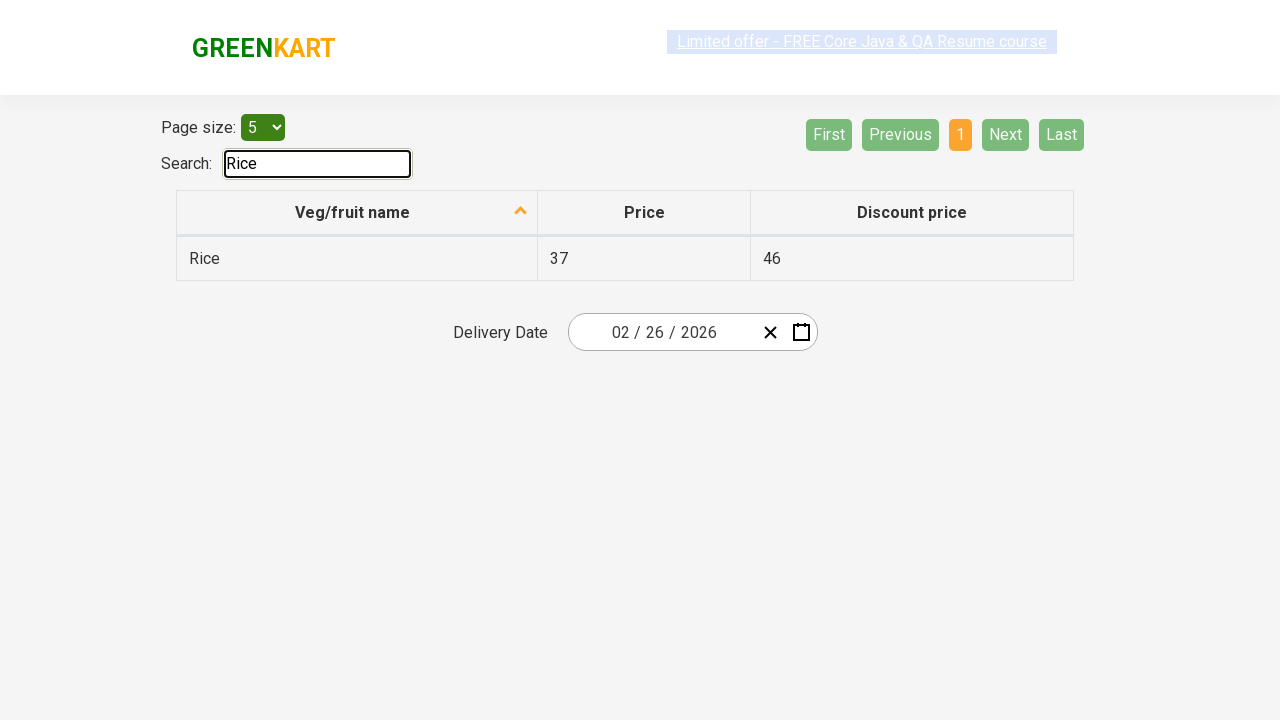

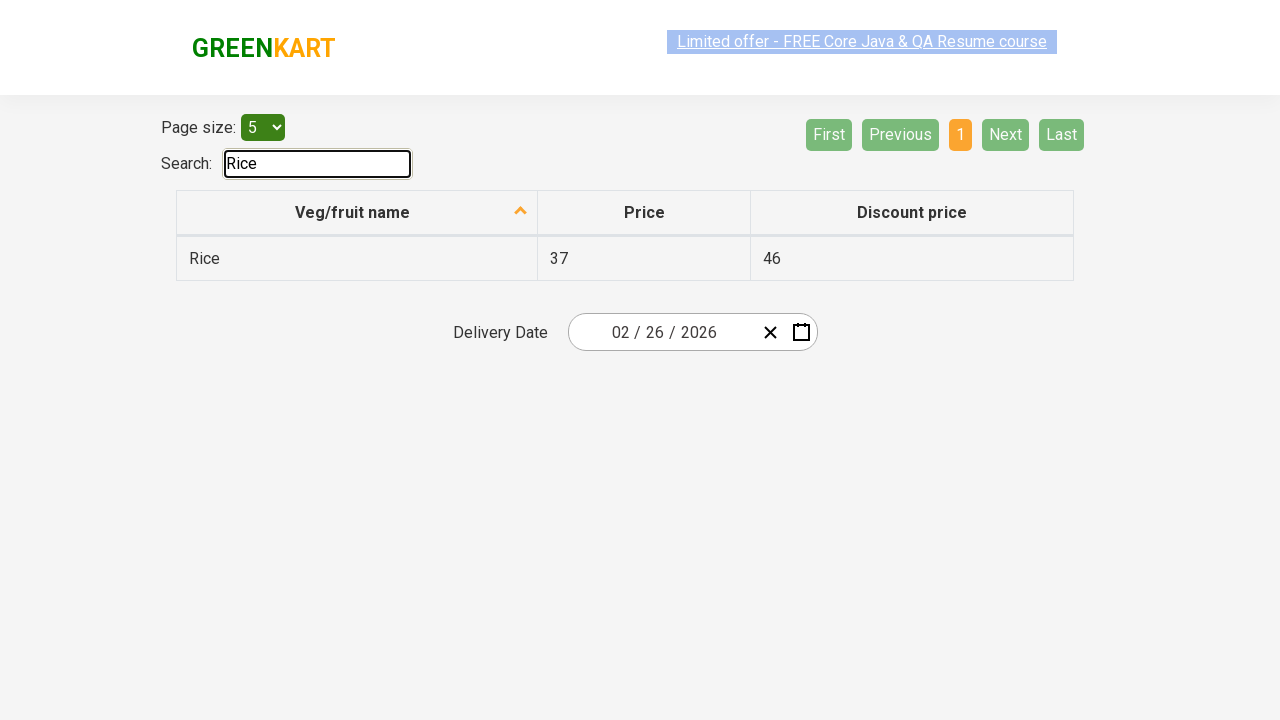